Tests iframe handling by switching between multiple frames and filling text inputs in each frame

Starting URL: https://ui.vision/demo/webtest/frames/

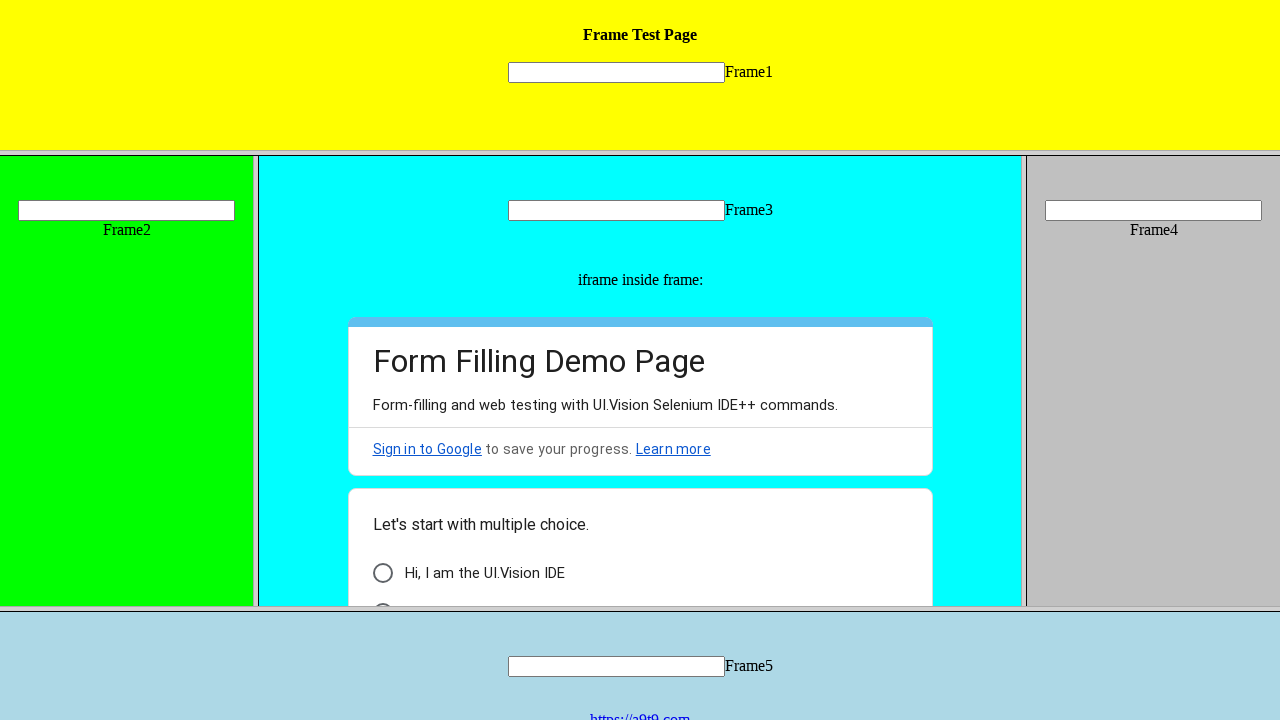

Located frame 1 element
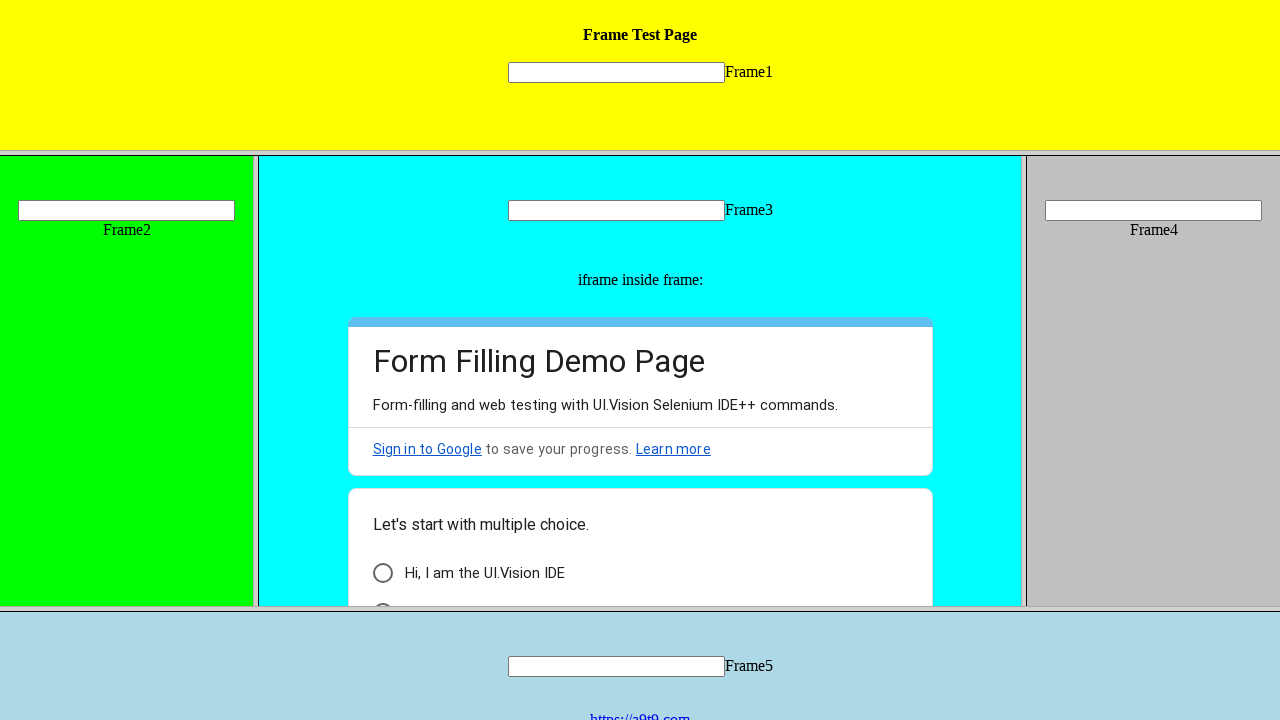

Filled text input in frame 1 with 'Hassan' on frame[src='frame_1.html'] >> internal:control=enter-frame >> input[name='mytext1
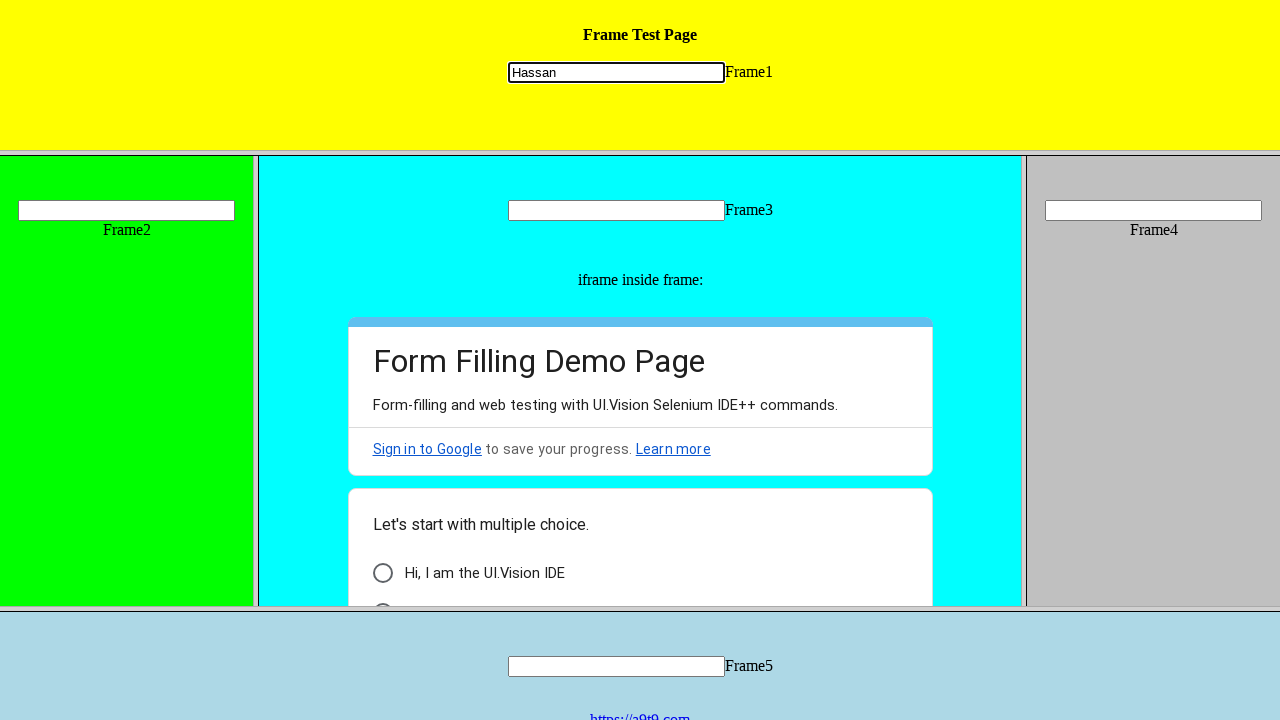

Located frame 2 element
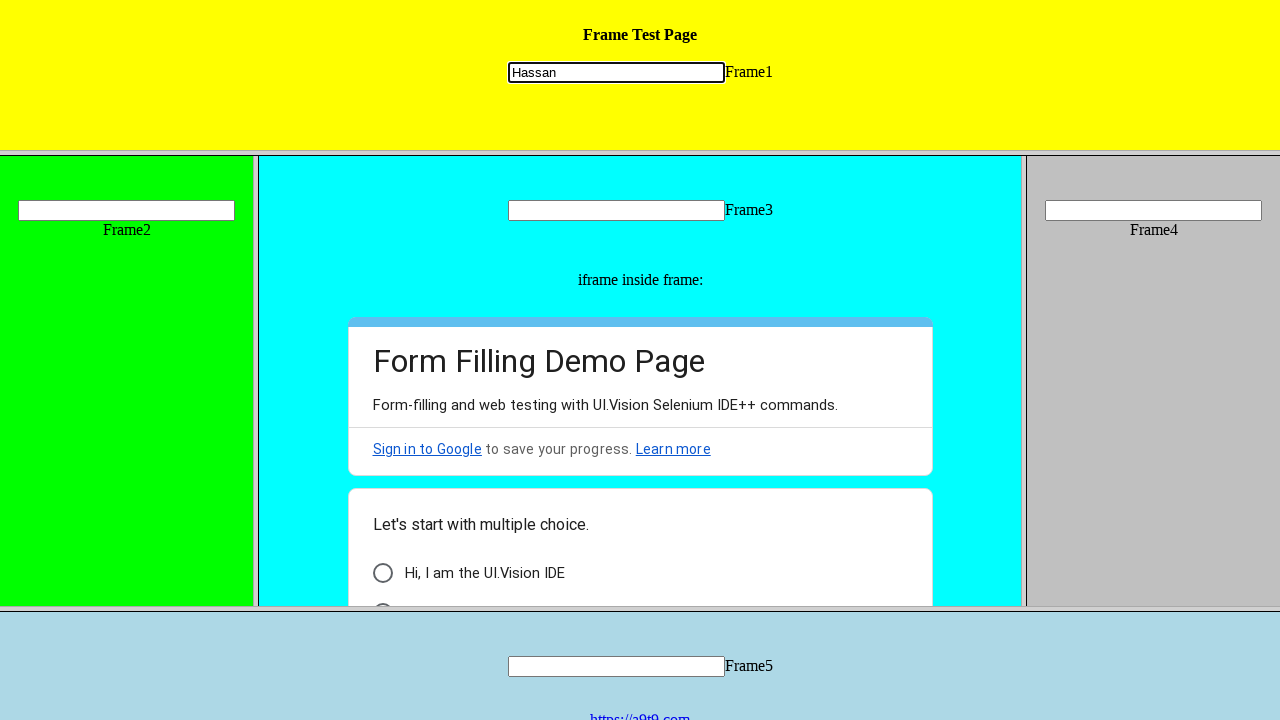

Filled text input in frame 2 with 'Hassan' on frame[src='frame_2.html'] >> internal:control=enter-frame >> input[name='mytext2
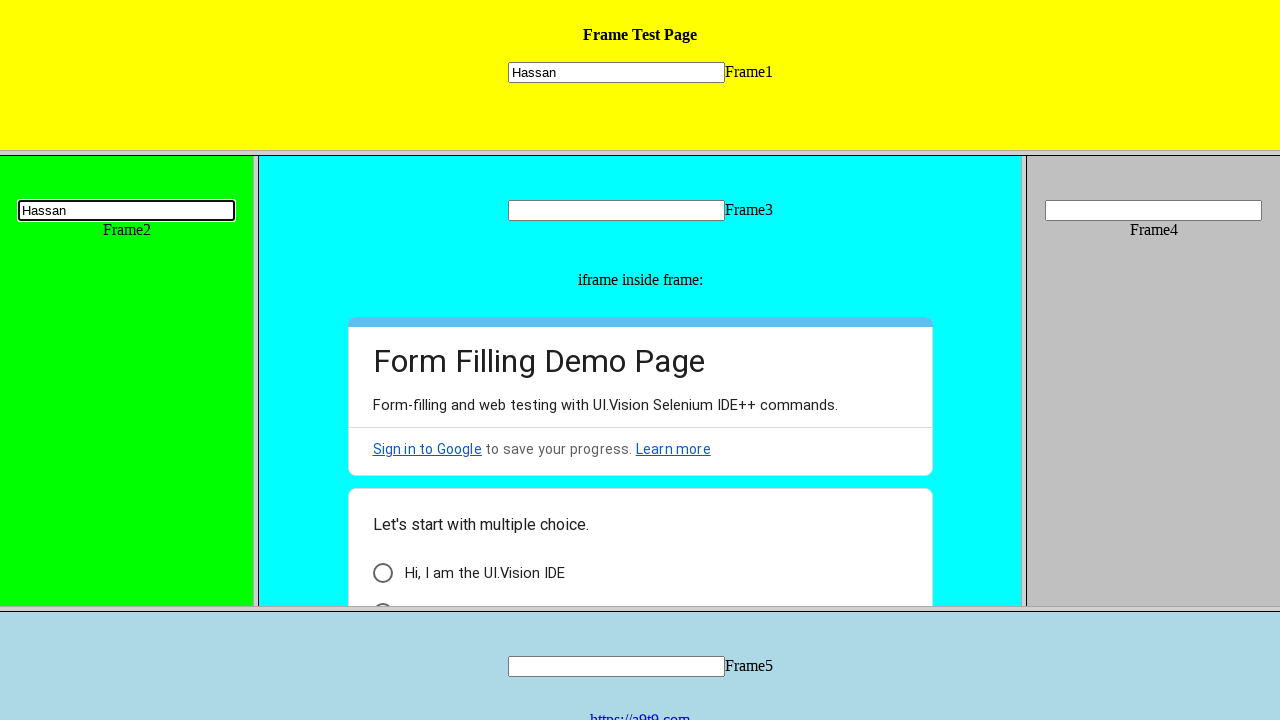

Located frame 3 element
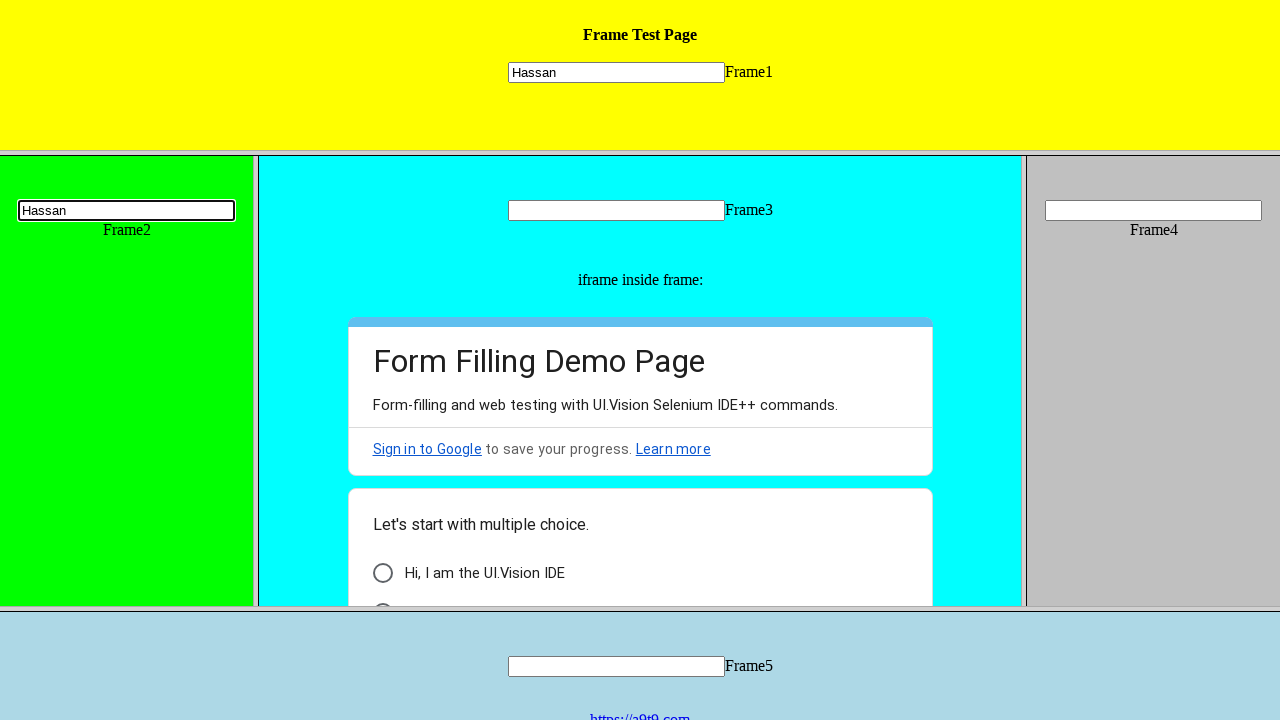

Filled text input in frame 3 with 'Hassan' on frame[src='frame_3.html'] >> internal:control=enter-frame >> input[name='mytext3
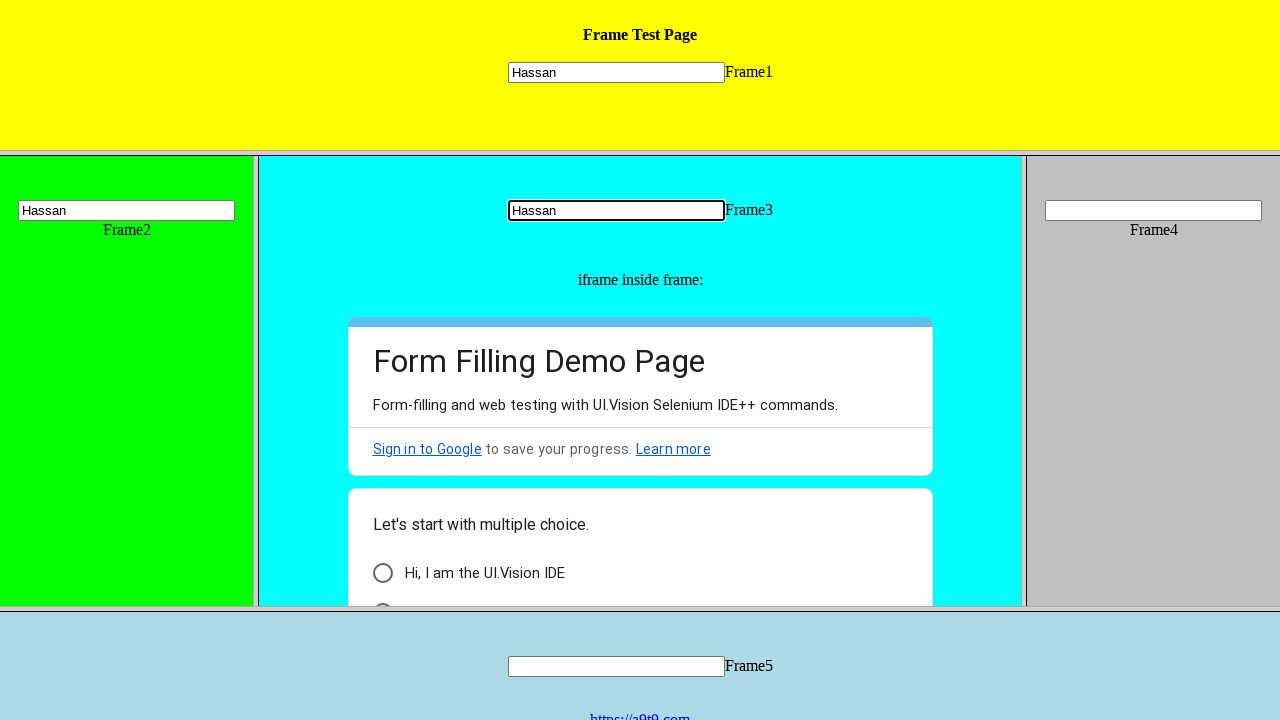

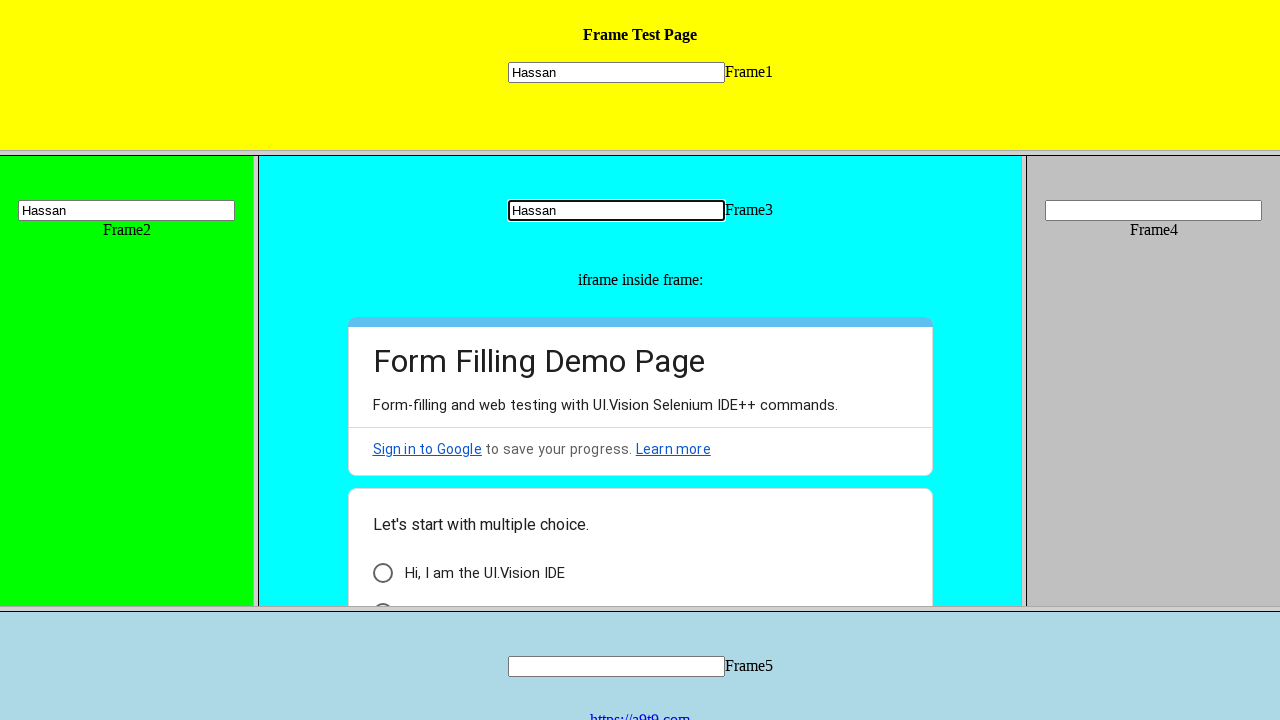